Tests key press functionality by navigating to Key Presses page, typing a character and pressing backspace

Starting URL: https://the-internet.herokuapp.com/

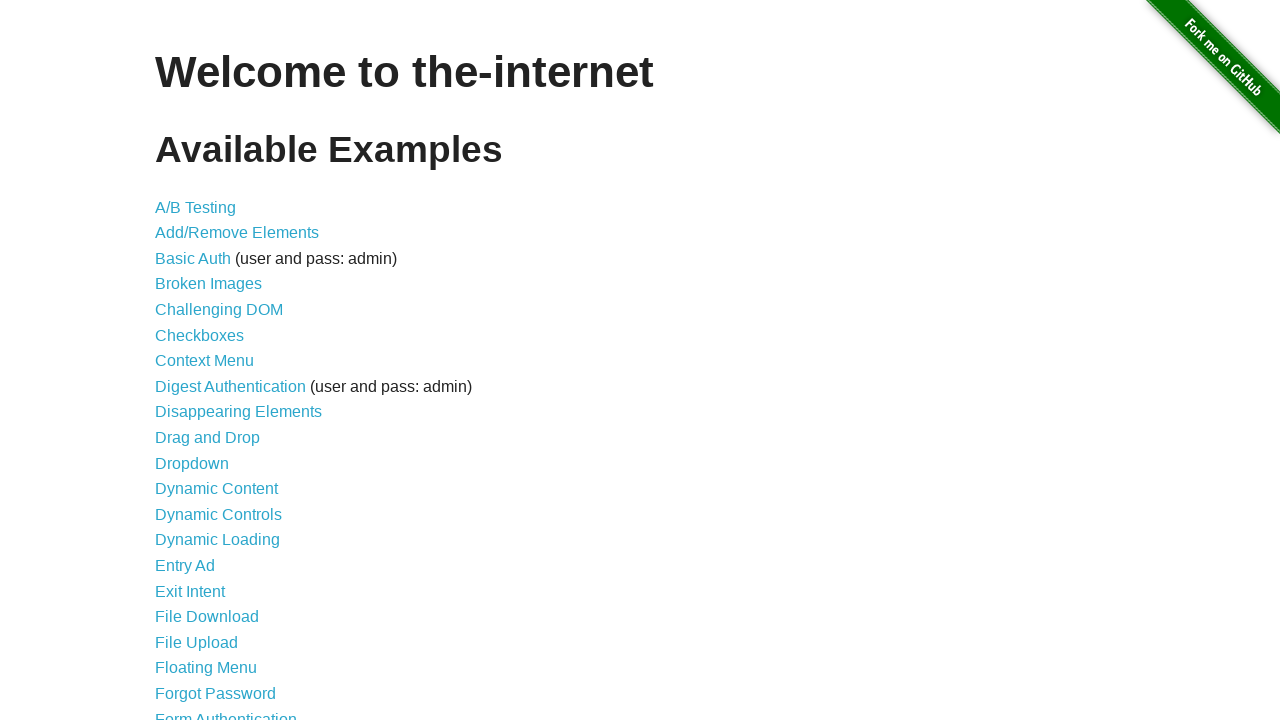

Clicked on Key Presses link at (200, 360) on text=Key Presses
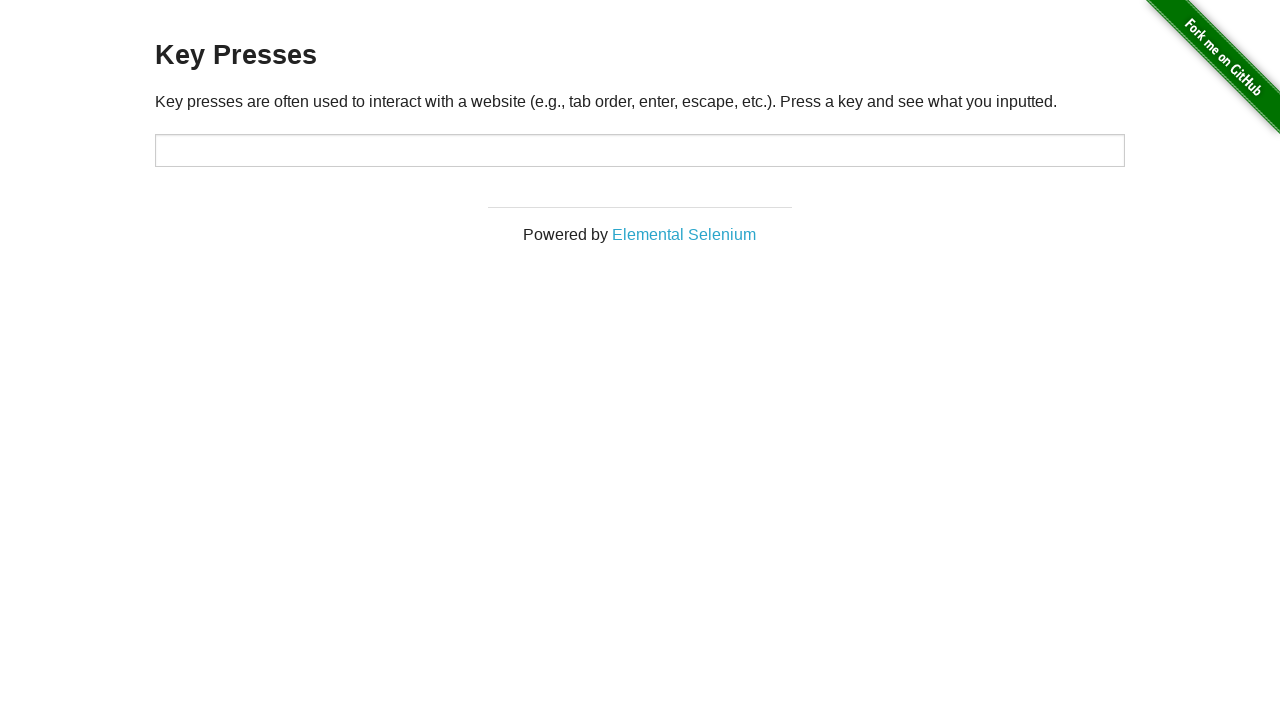

Filled target input field with character 'A' on #target
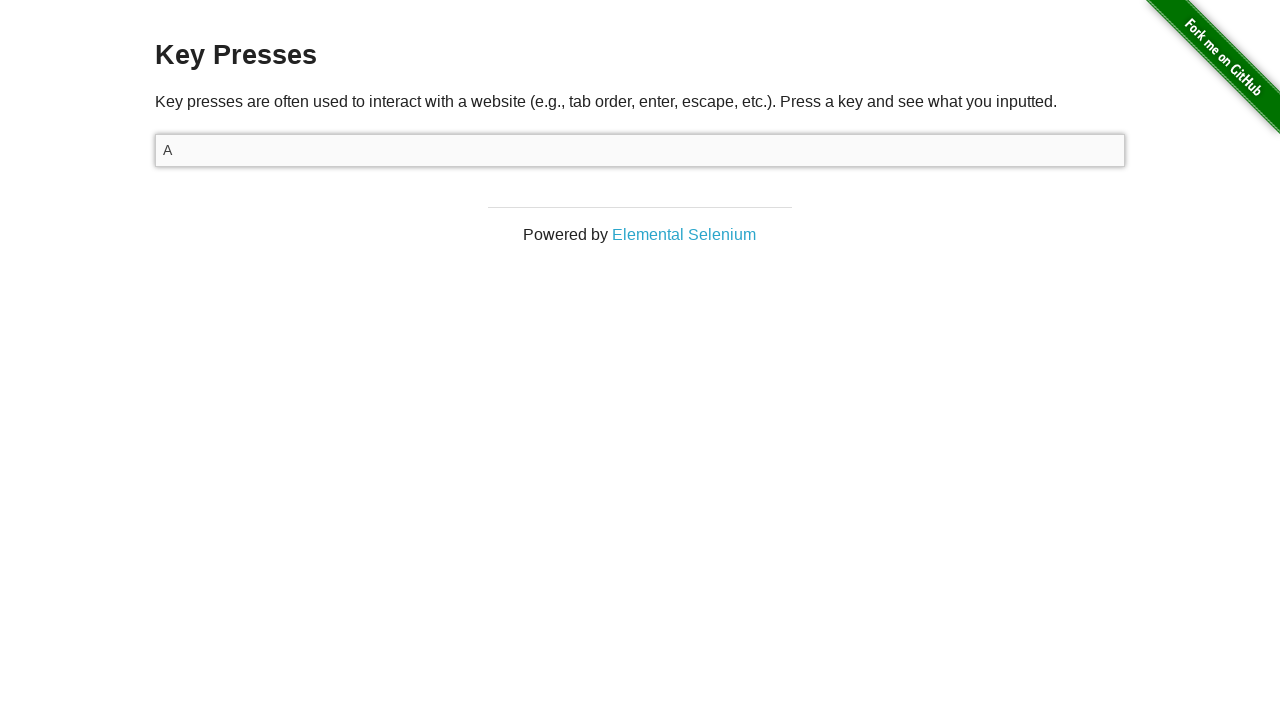

Pressed Backspace key to delete character from target field on #target
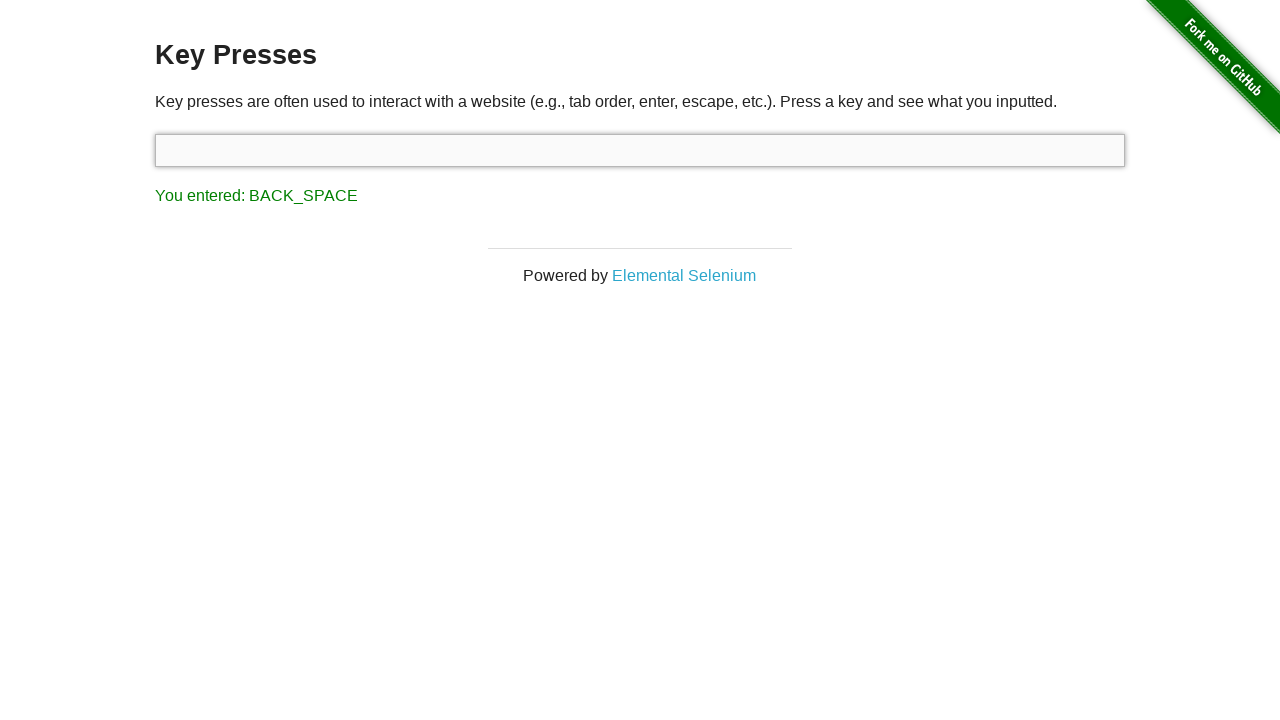

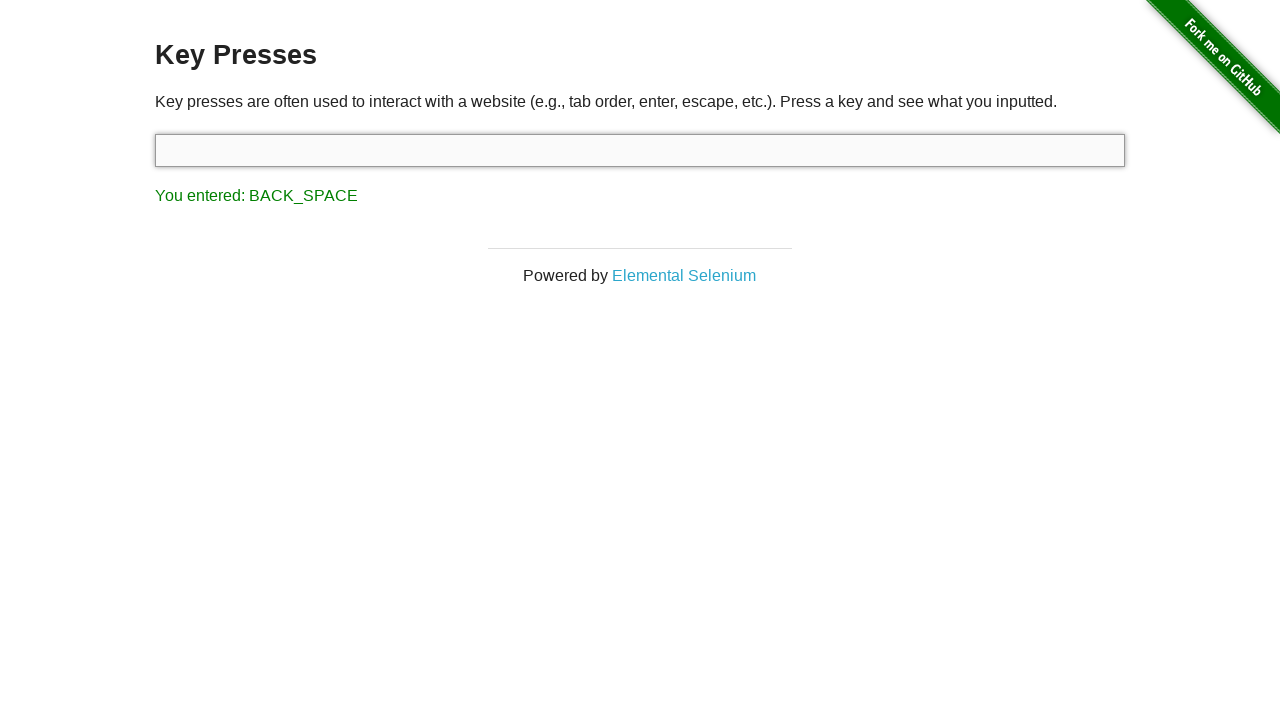